Tests dynamic controls by clicking on Dynamic Controls link and toggling a checkbox visibility

Starting URL: https://the-internet.herokuapp.com/

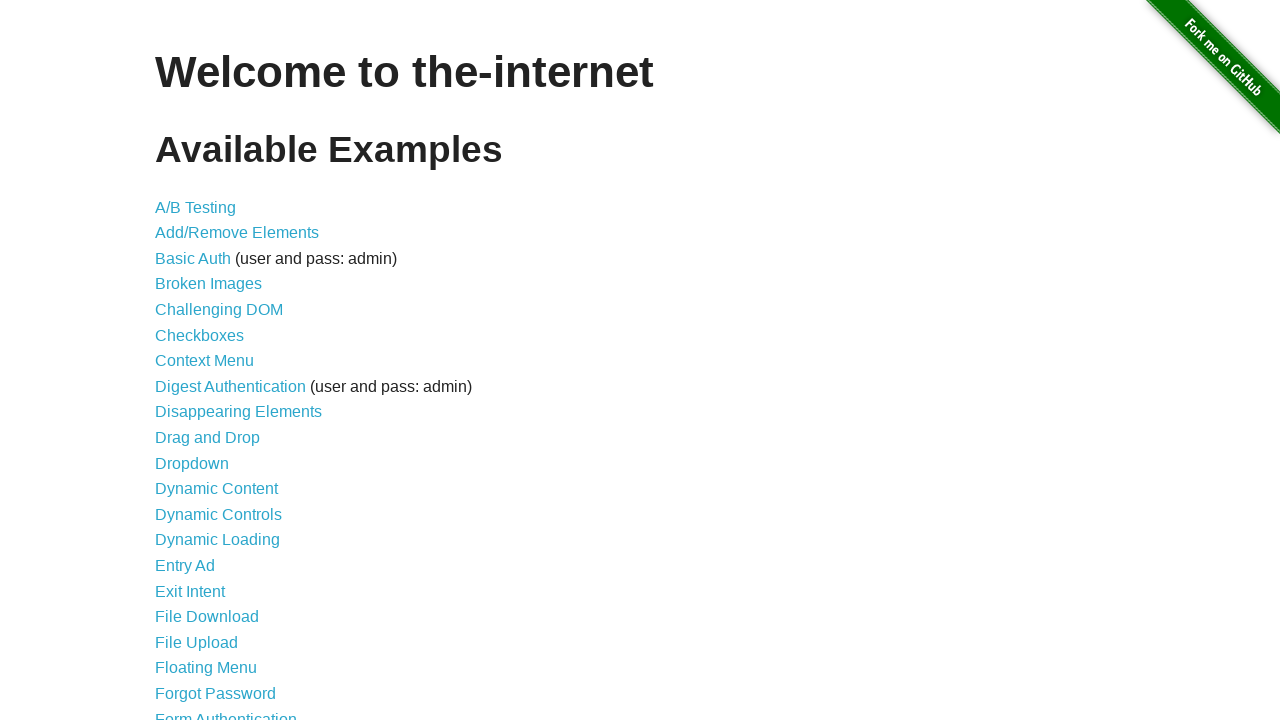

Clicked on Dynamic Controls link at (218, 514) on xpath=//a[contains(text(),'Dynamic Controls')]
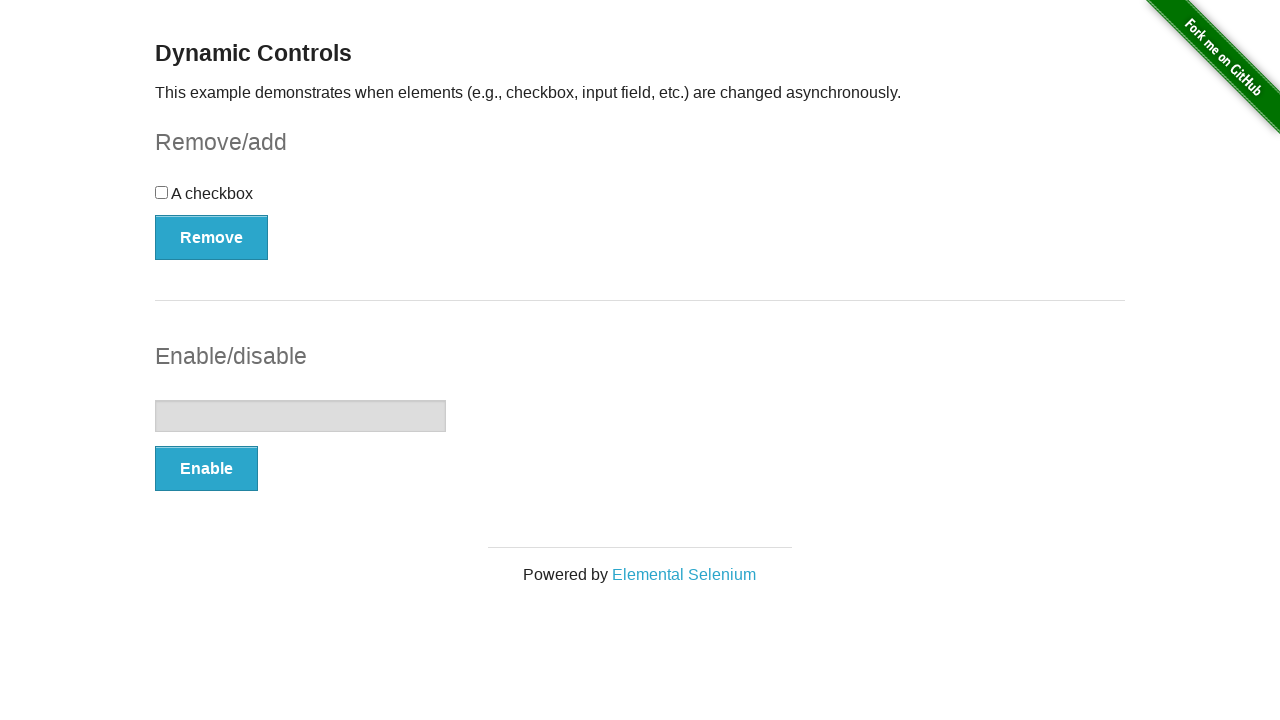

Clicked button to toggle checkbox visibility at (212, 237) on xpath=//*[@id='checkbox-example']/button
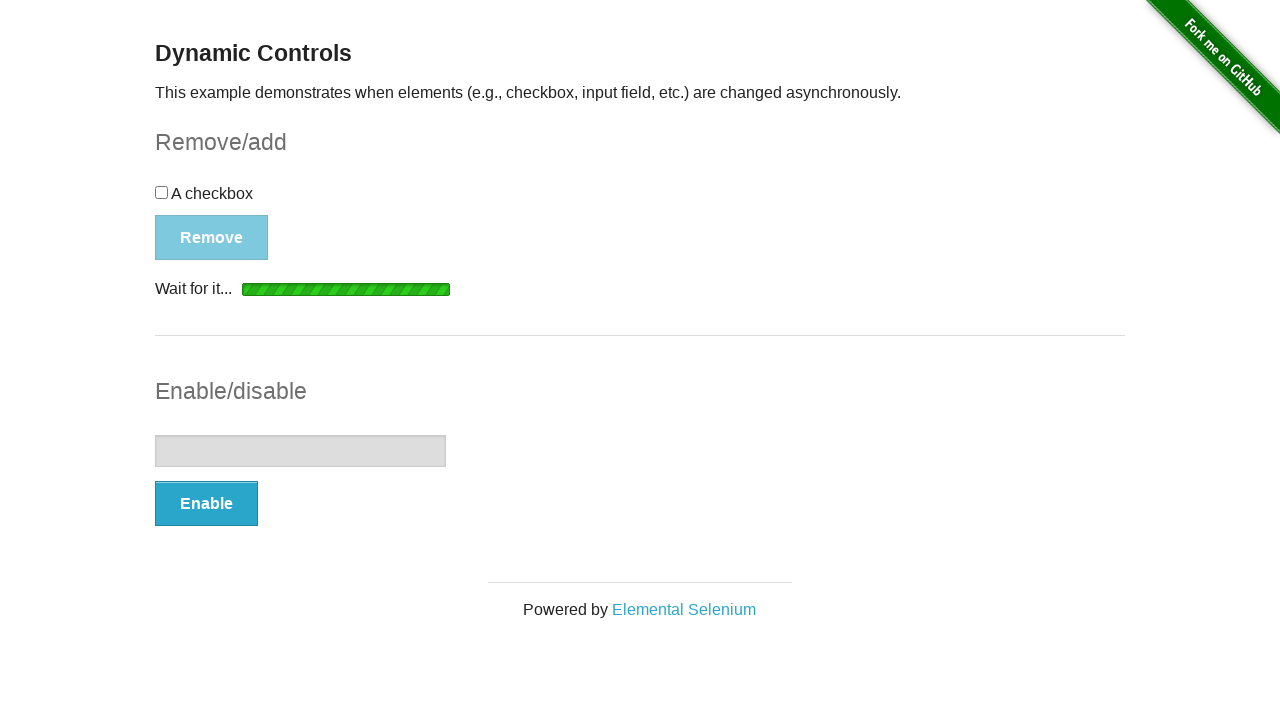

Checkbox appeared and became visible
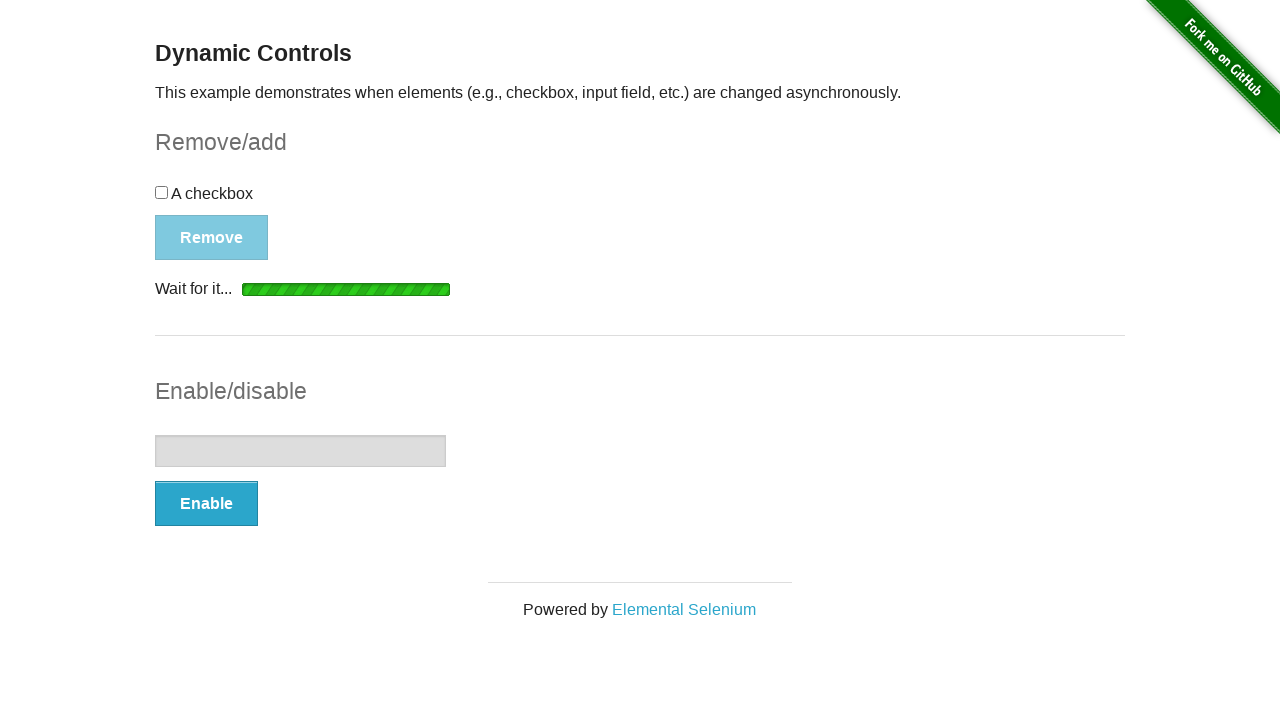

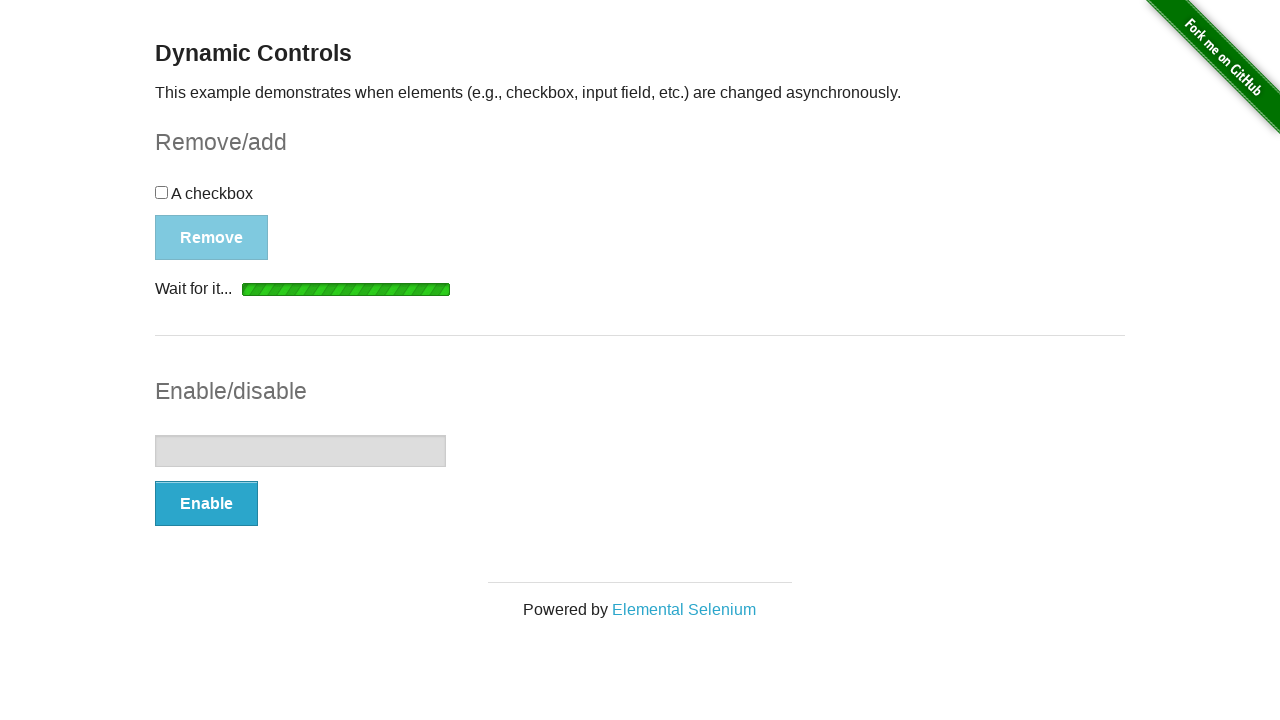